Tests window handling by clicking a link that opens a new window, switching between windows, and verifying content in both windows

Starting URL: http://the-internet.herokuapp.com/windows

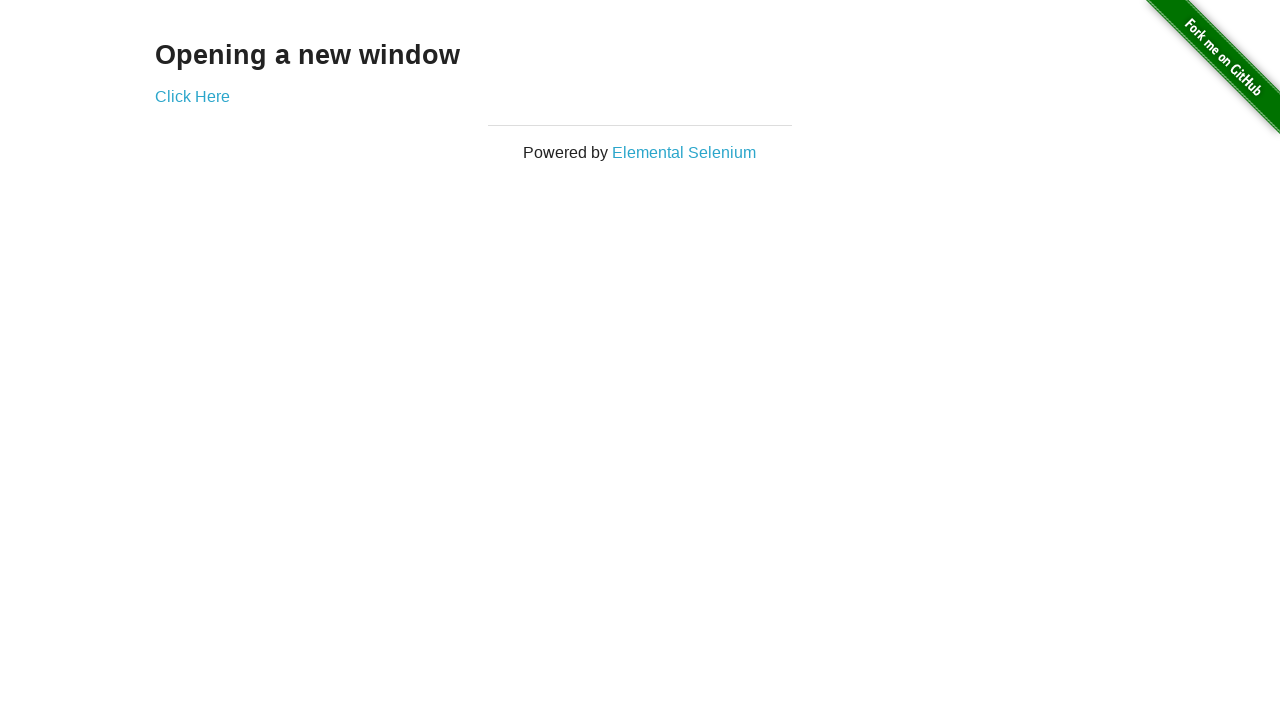

Clicked link to open new window at (192, 96) on a[href='/windows/new']
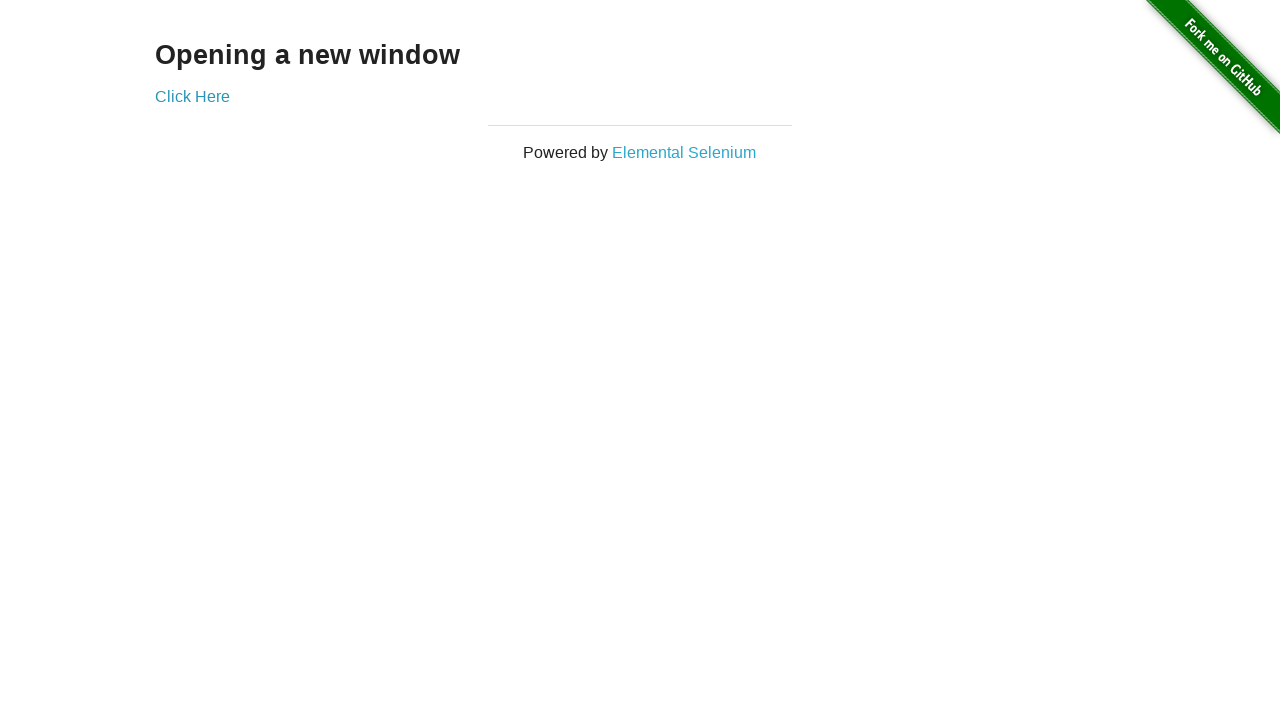

New window opened and captured
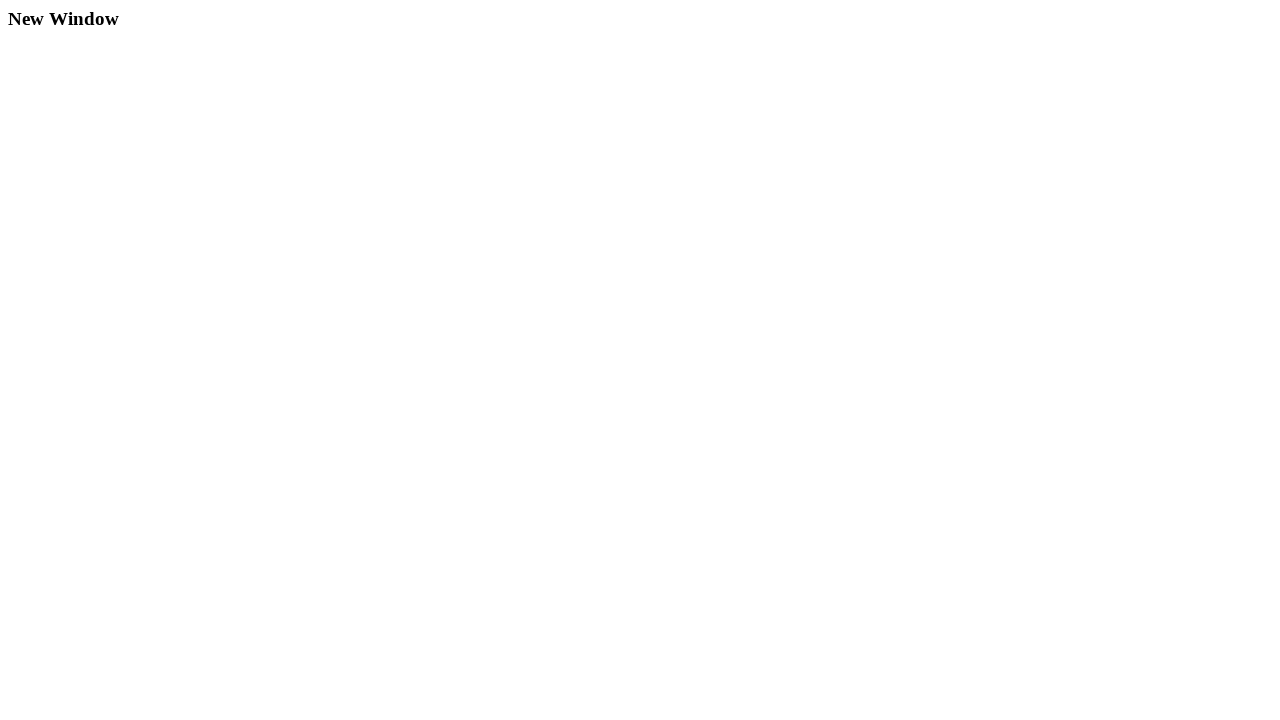

Retrieved child window text: 
  New Window

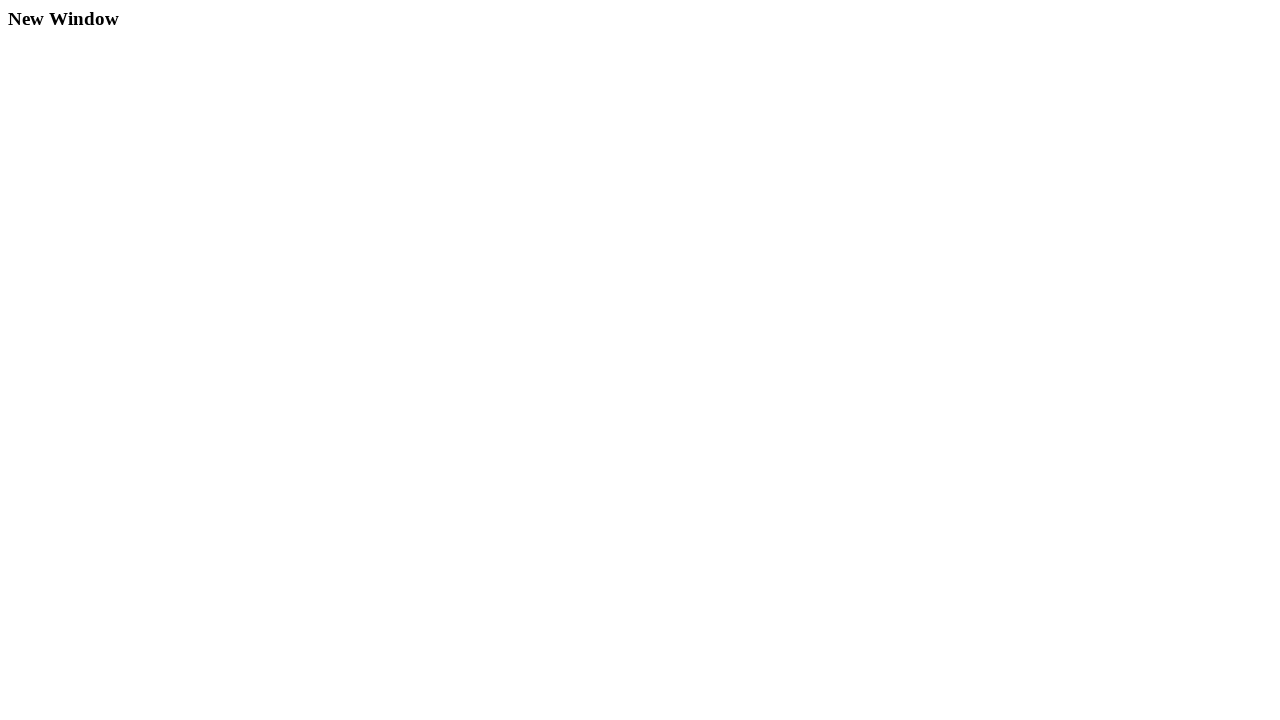

Retrieved parent window text: Opening a new window
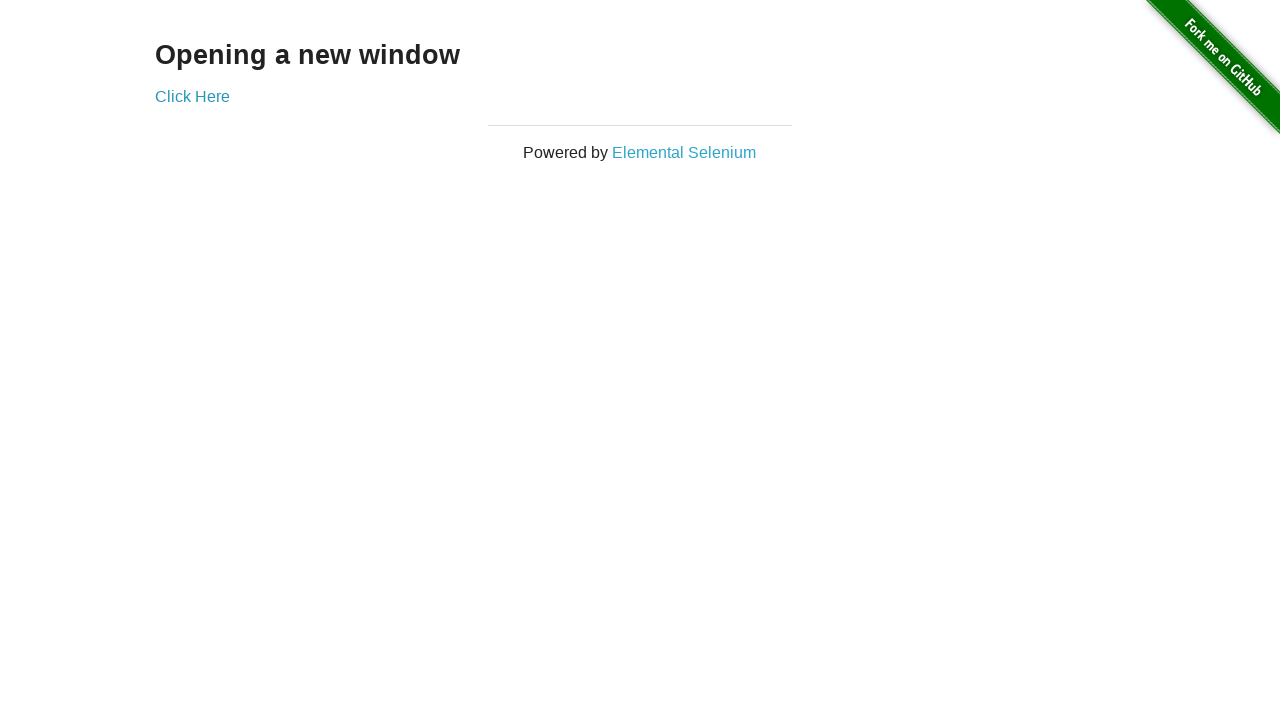

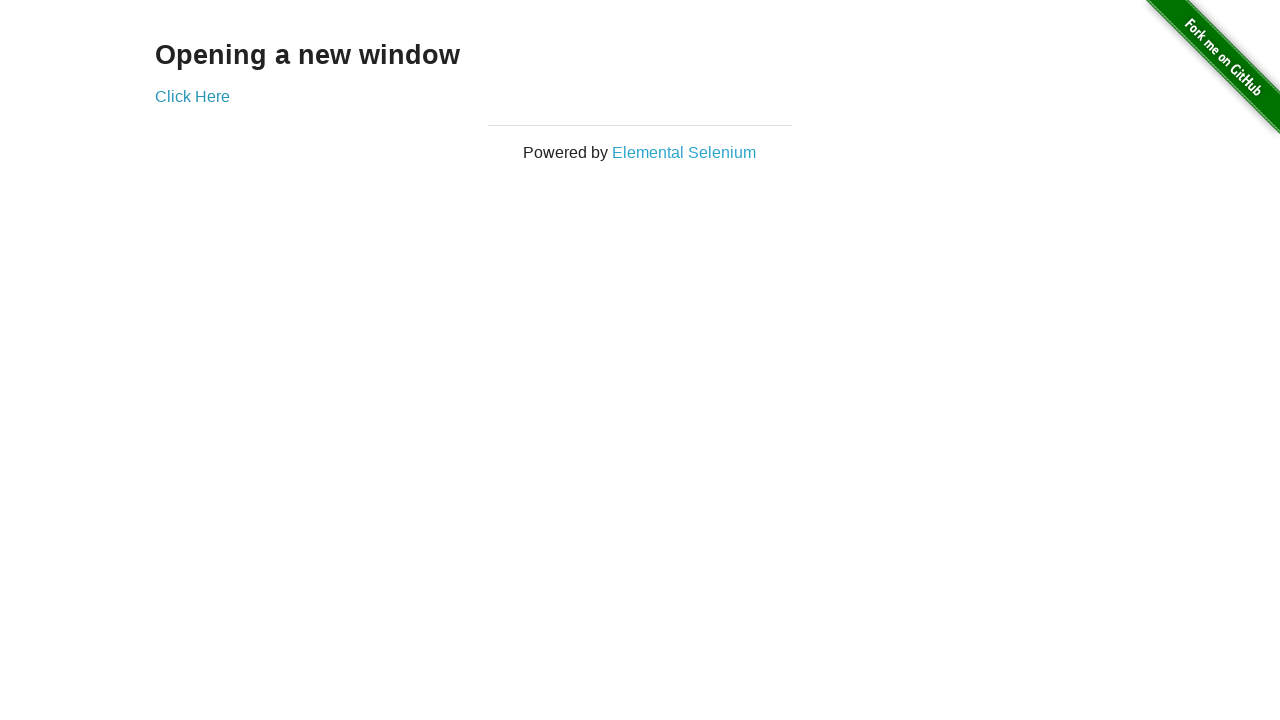